Tests keyboard navigation and clipboard operations by copying the h1 element's text, navigating to the username field using Tab keys, pasting the text, and scrolling the page up and down.

Starting URL: https://testpages.eviltester.com/styled/basic-html-form-test.html

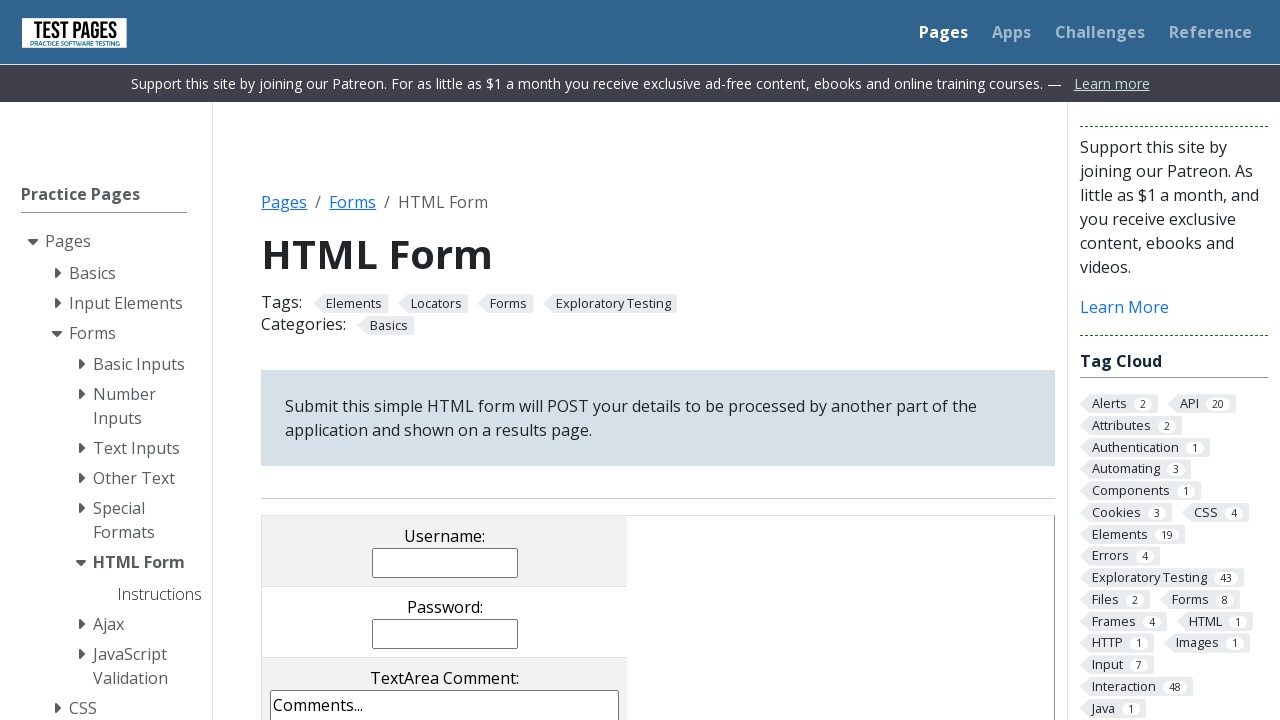

Retrieved h1 element text content
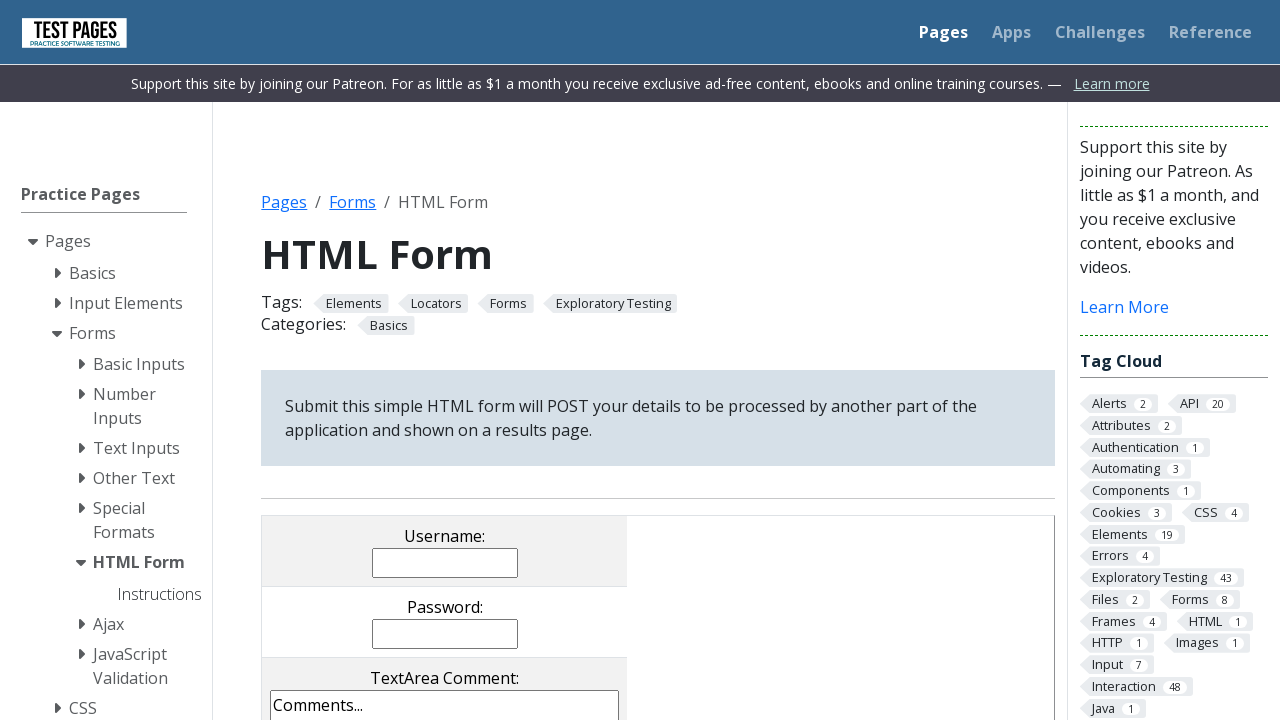

Pressed Tab key (1st navigation)
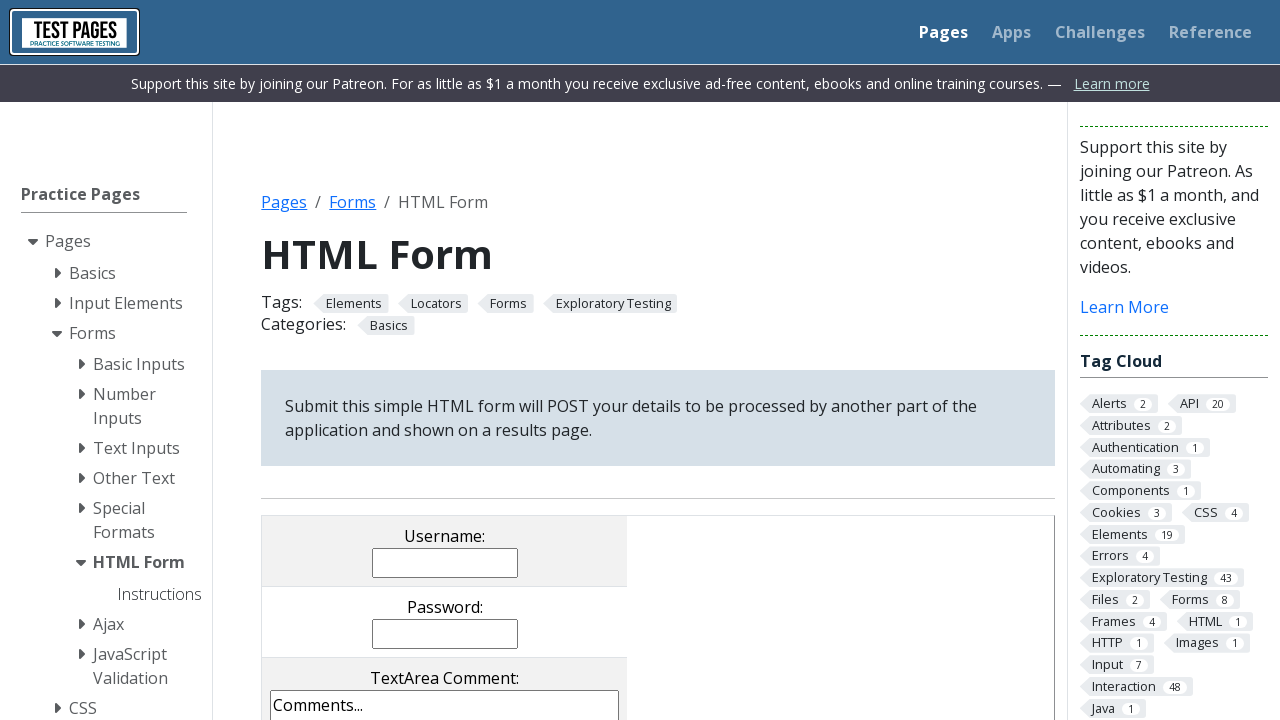

Pressed Tab key (2nd navigation)
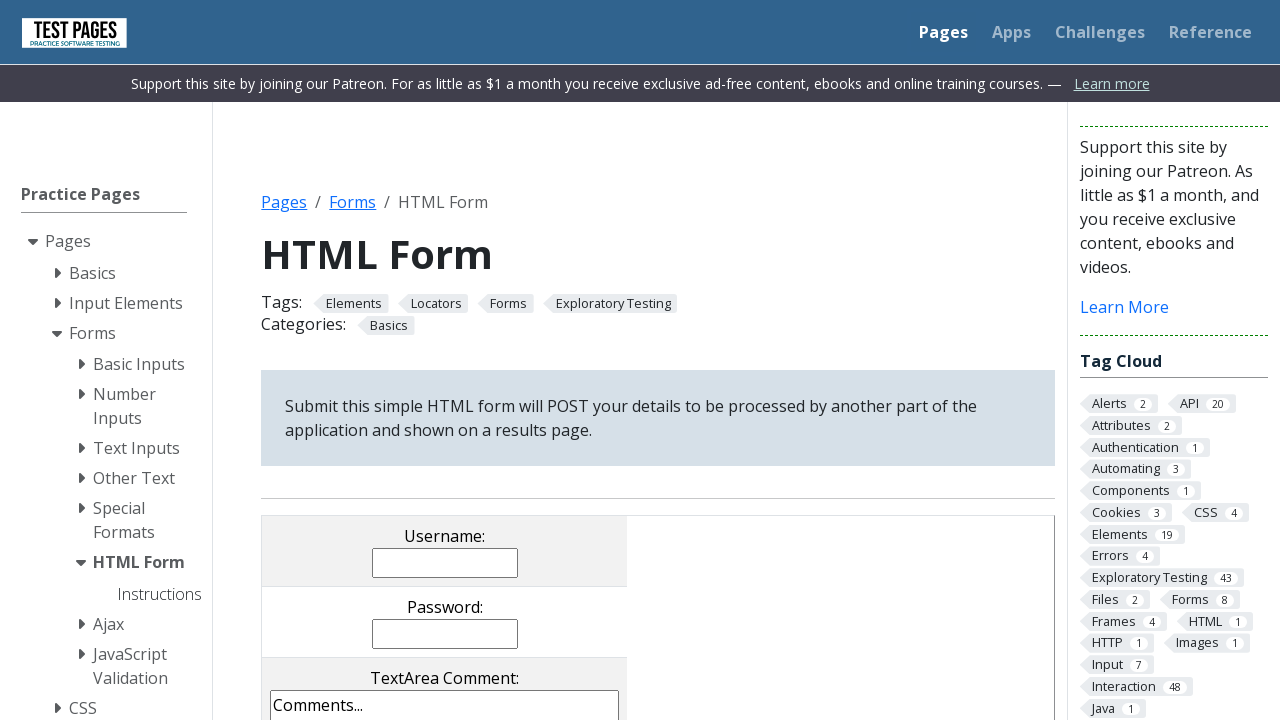

Pressed Tab key (3rd navigation to username field)
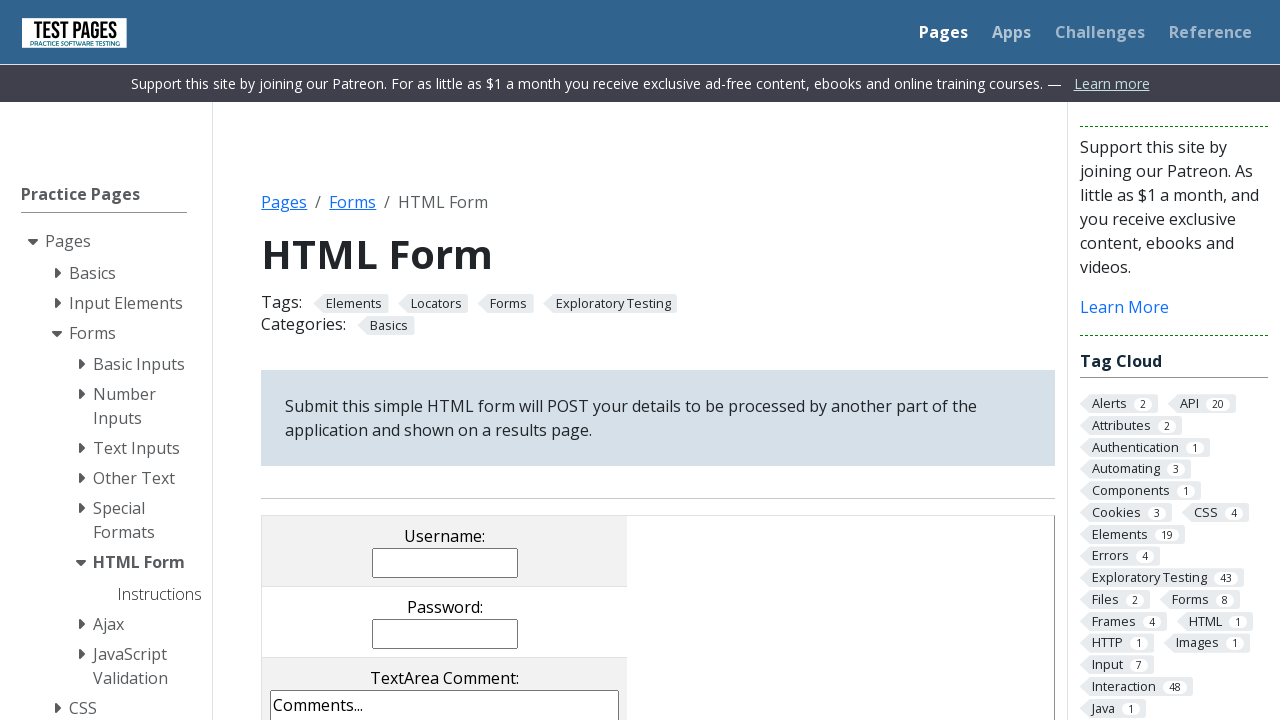

Typed h1 text into username field: 'HTML Form'
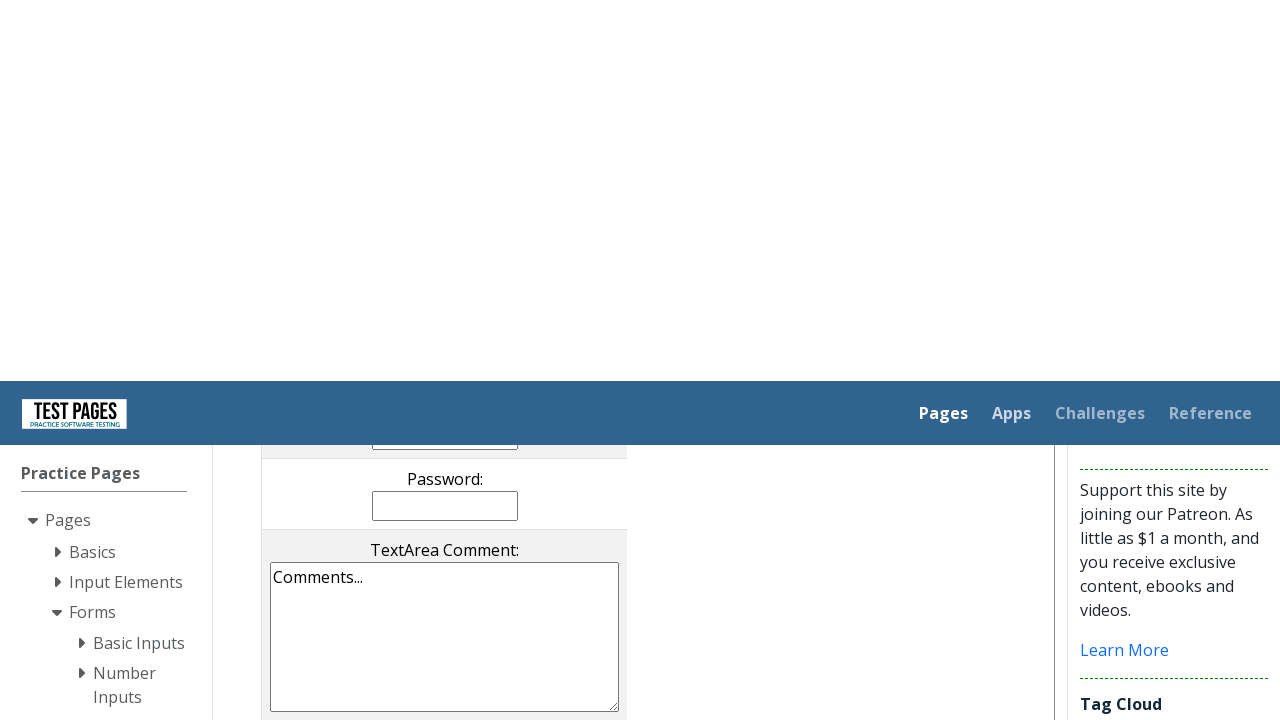

Pressed Enter key to submit
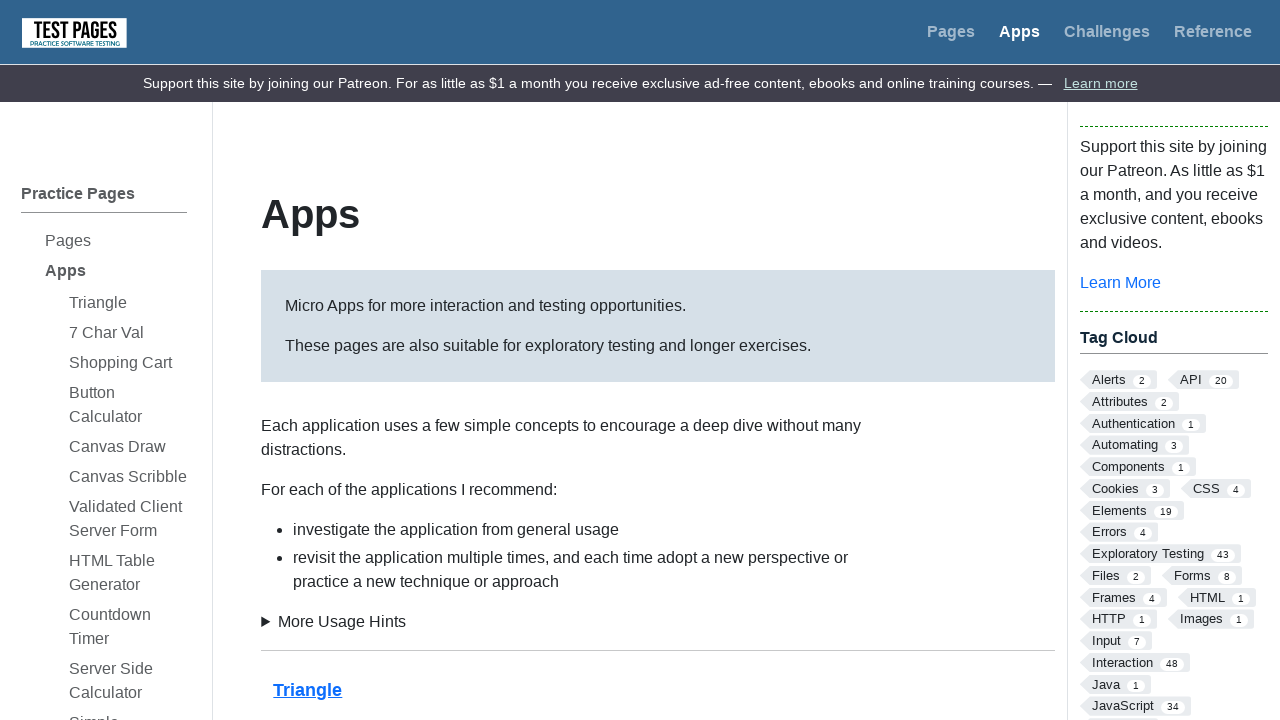

Scrolled page down by 500 pixels
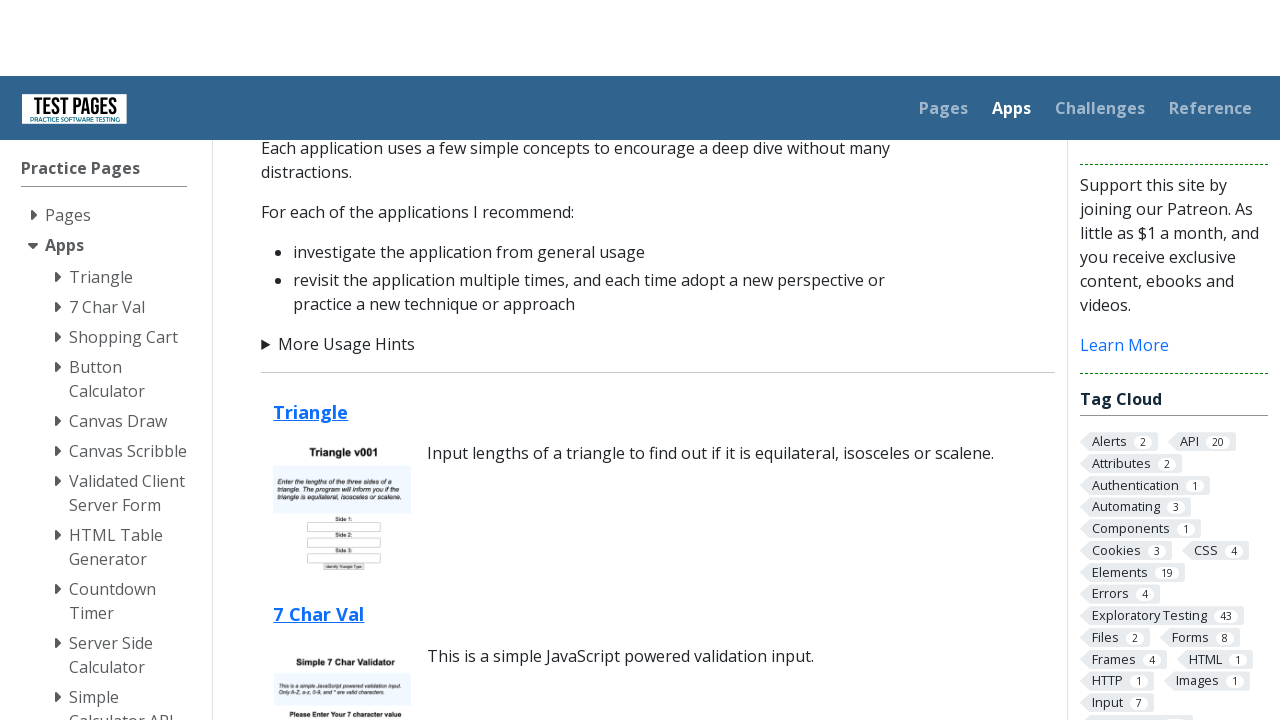

Scrolled page up by 500 pixels
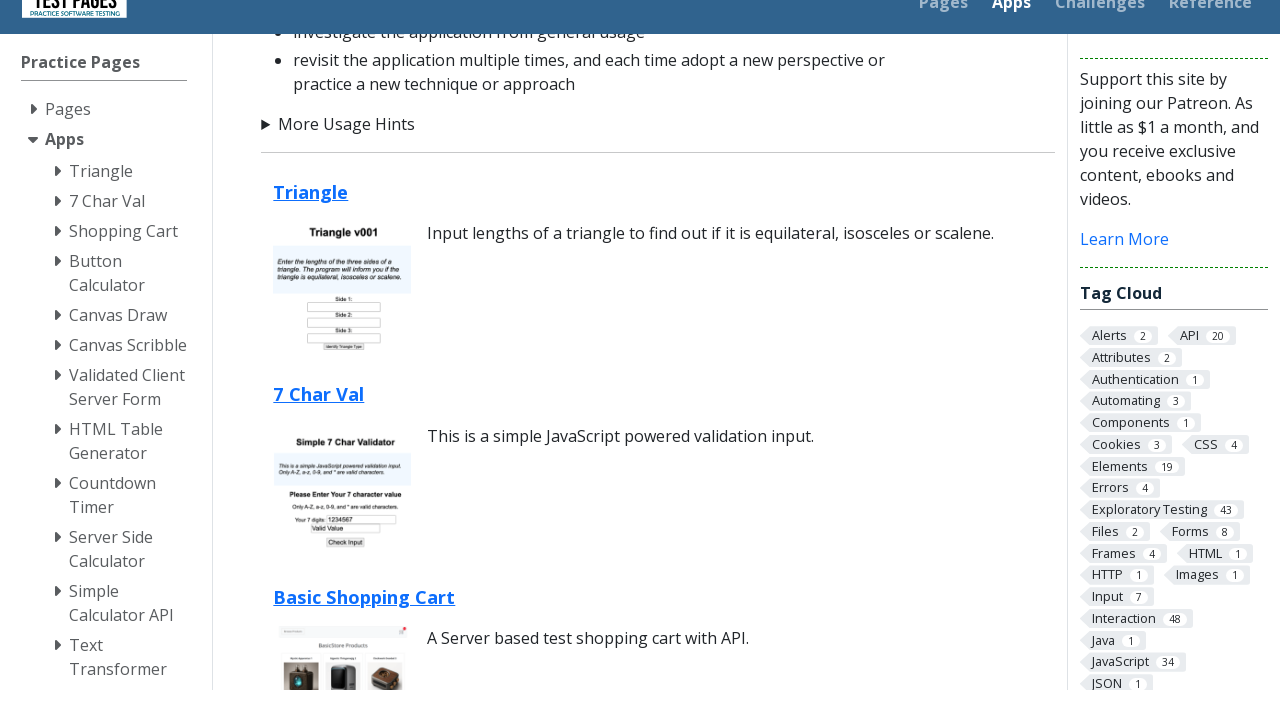

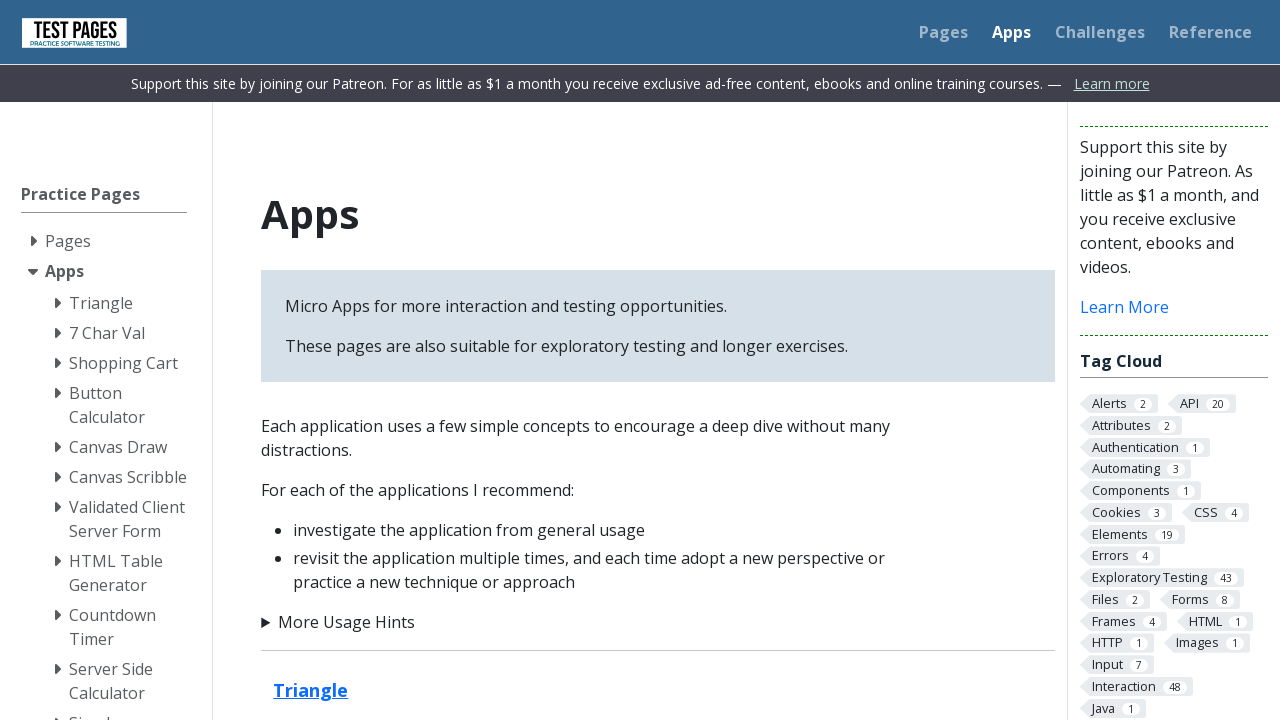